Tests a web table by extracting values from the 4th column, calculating their sum, and verifying it matches the displayed total amount on the page.

Starting URL: https://rahulshettyacademy.com/AutomationPractice/

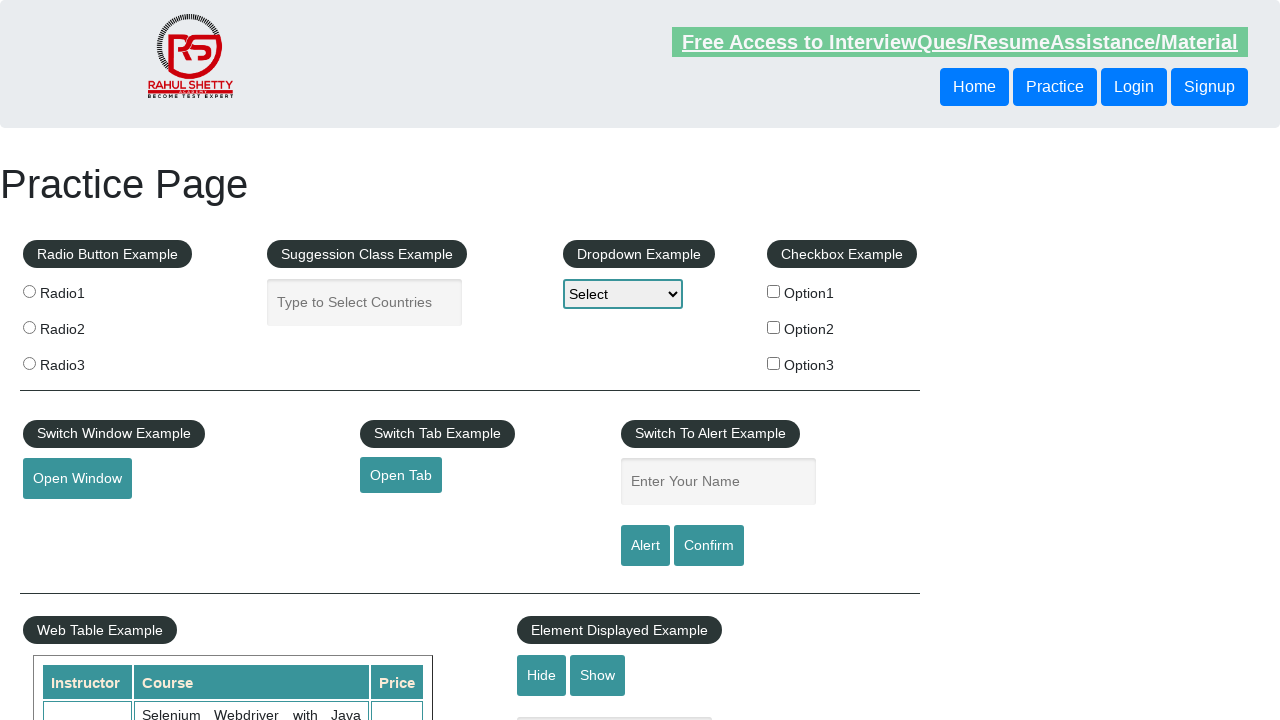

Waited for web table to load
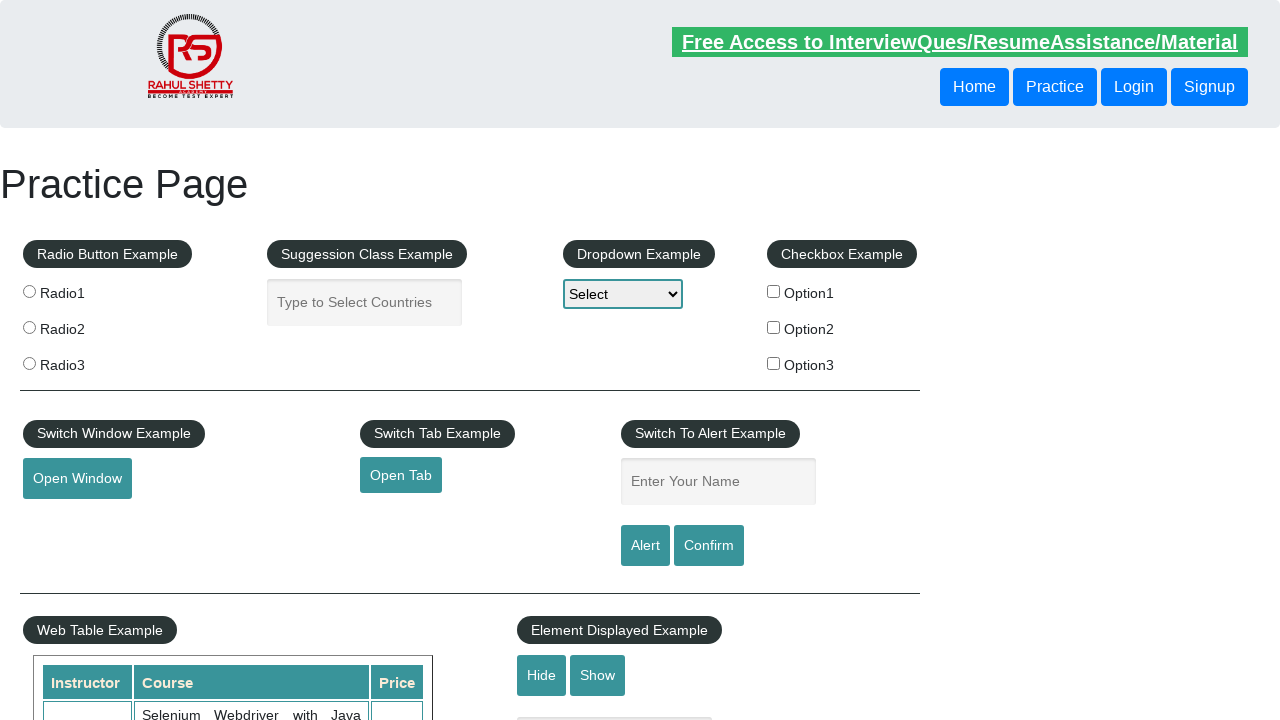

Located all cells from the 4th column of the table
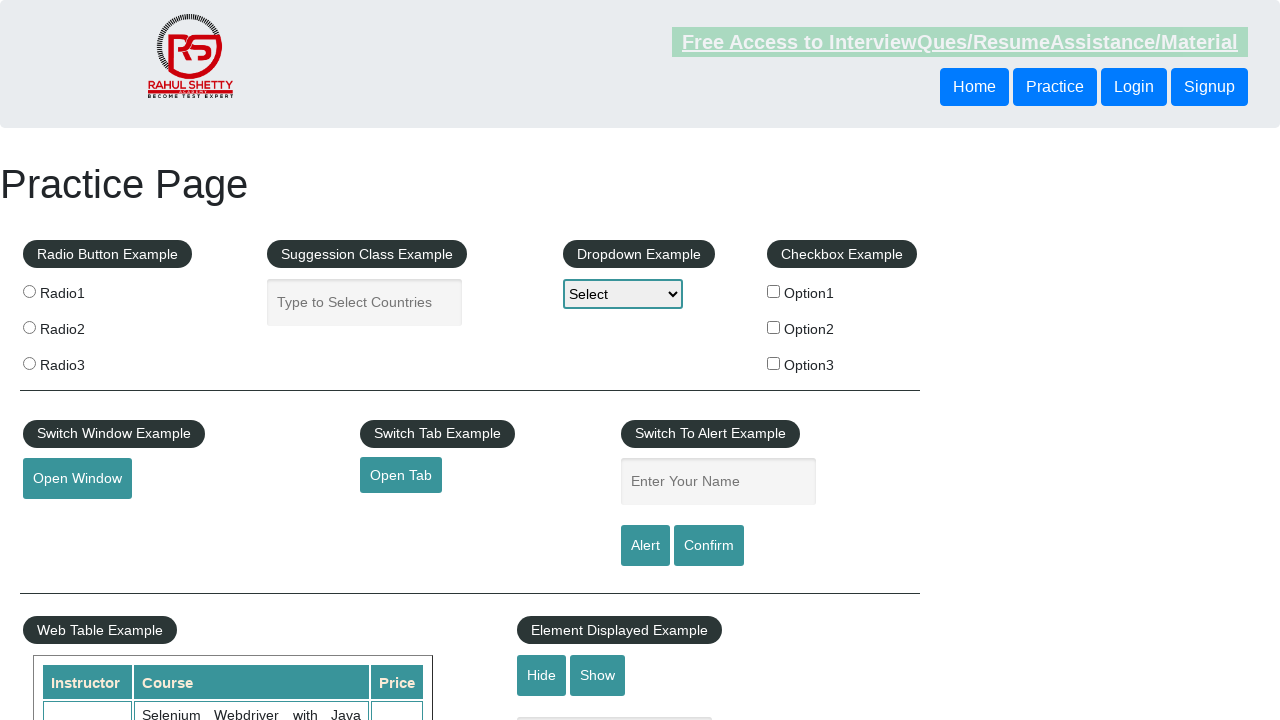

Calculated sum of 4th column: 296
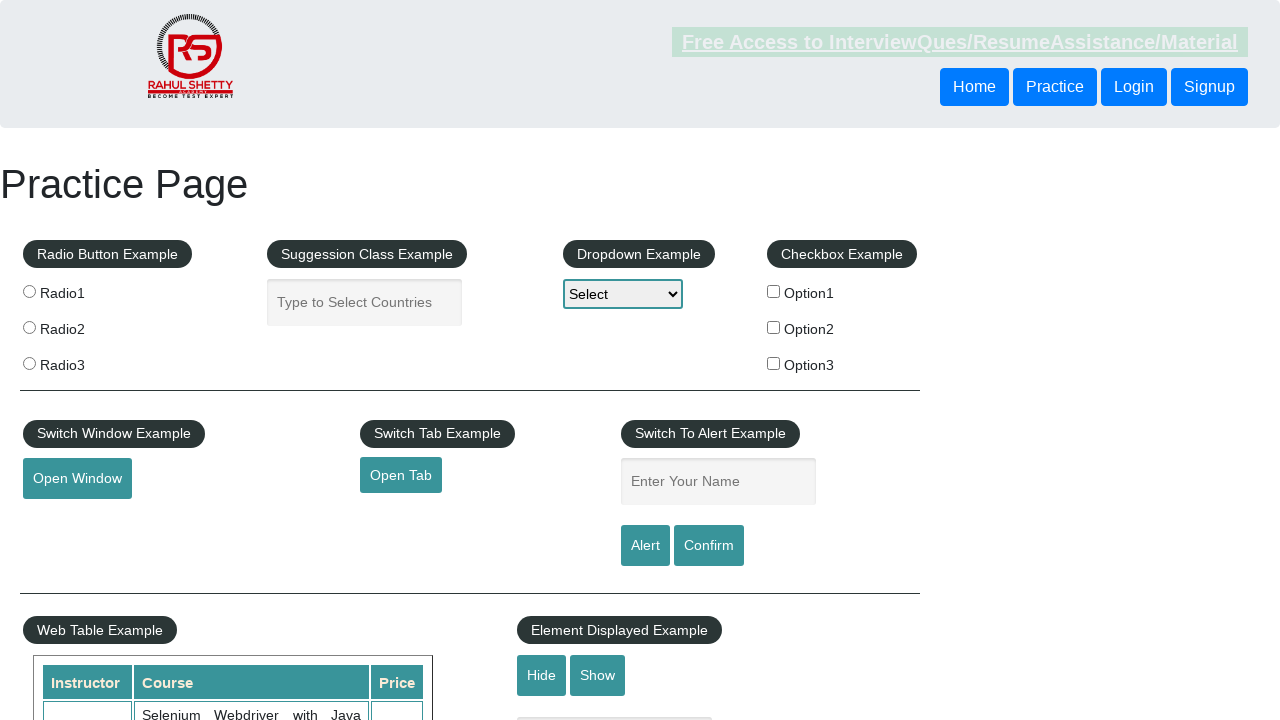

Retrieved displayed total amount text
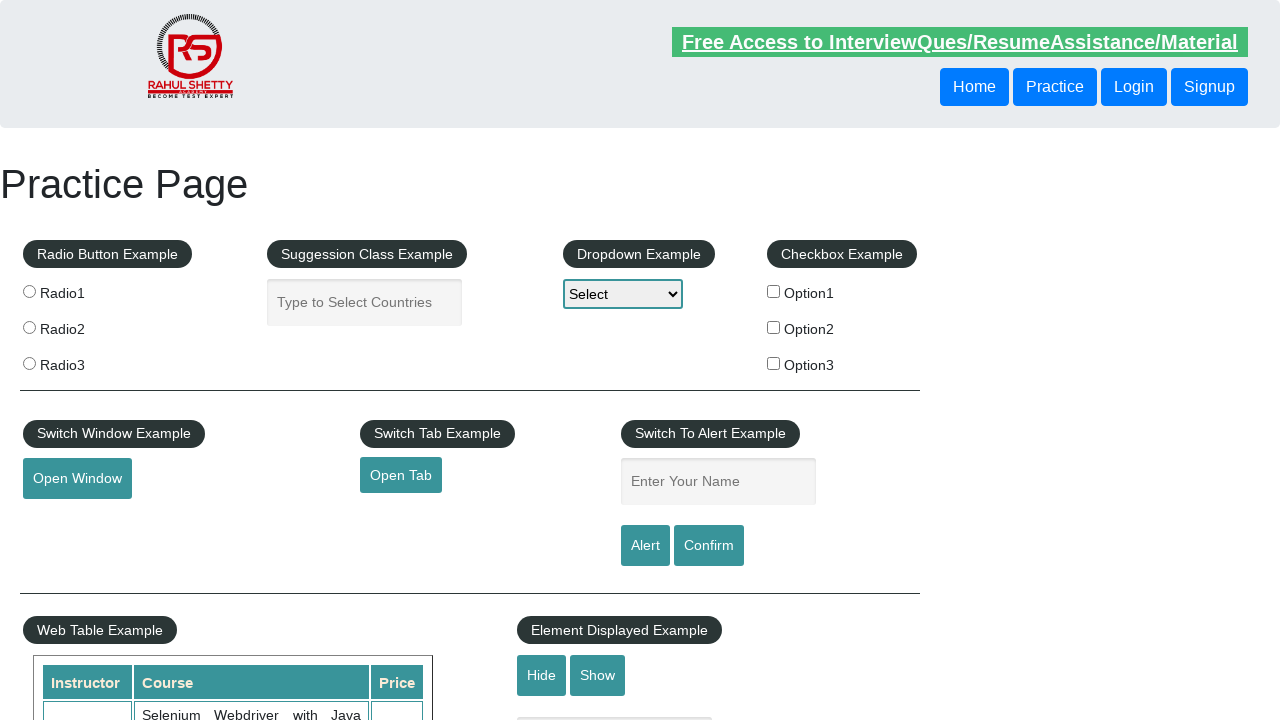

Extracted numeric displayed total: 296
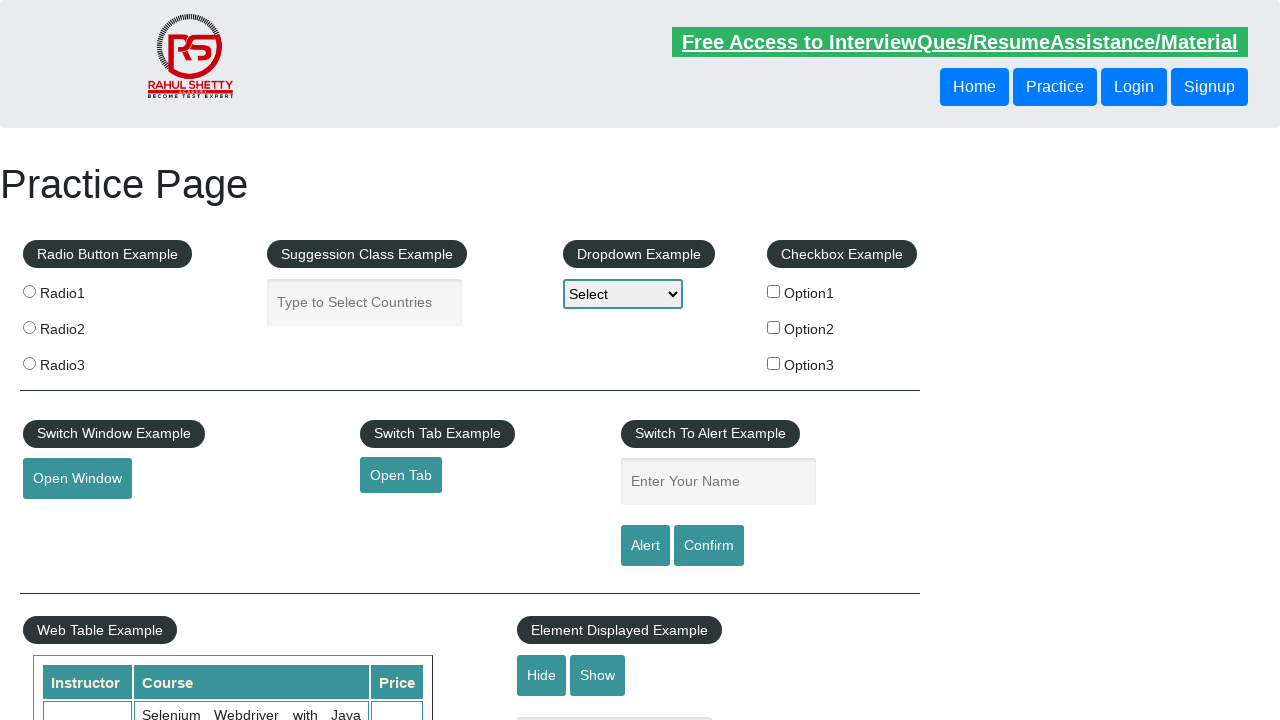

Verified that calculated sum (296) matches displayed total (296)
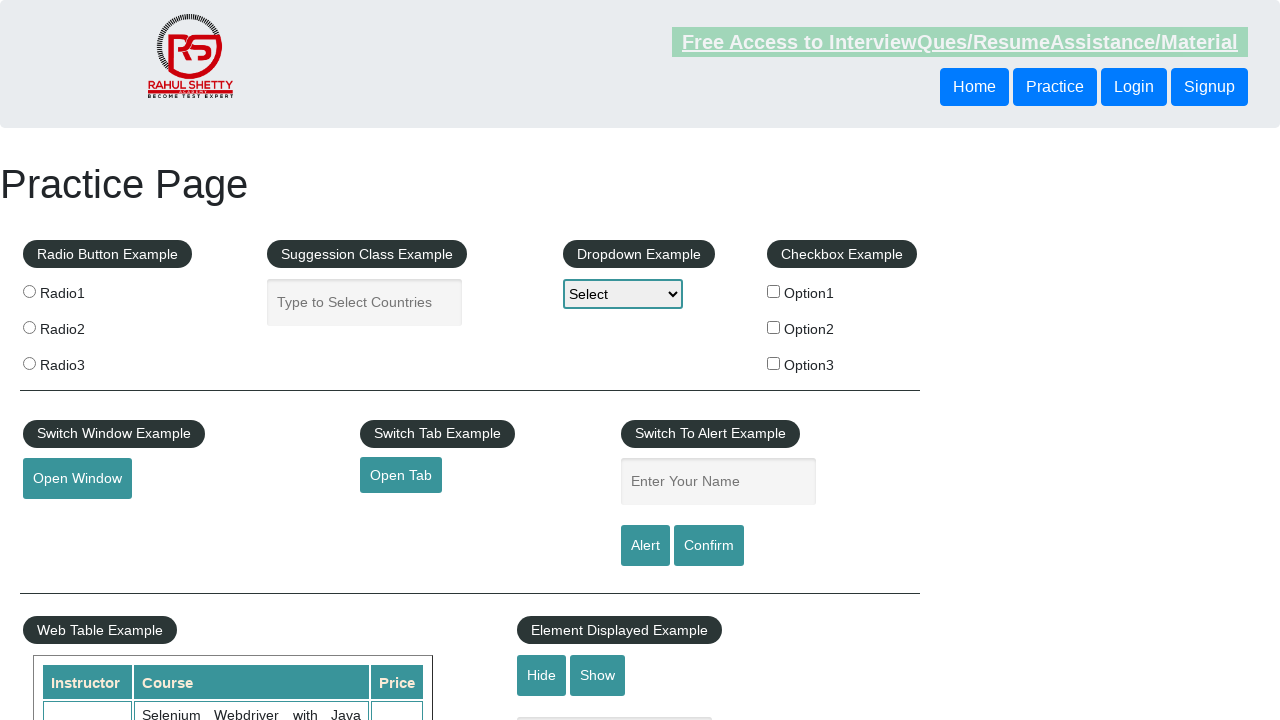

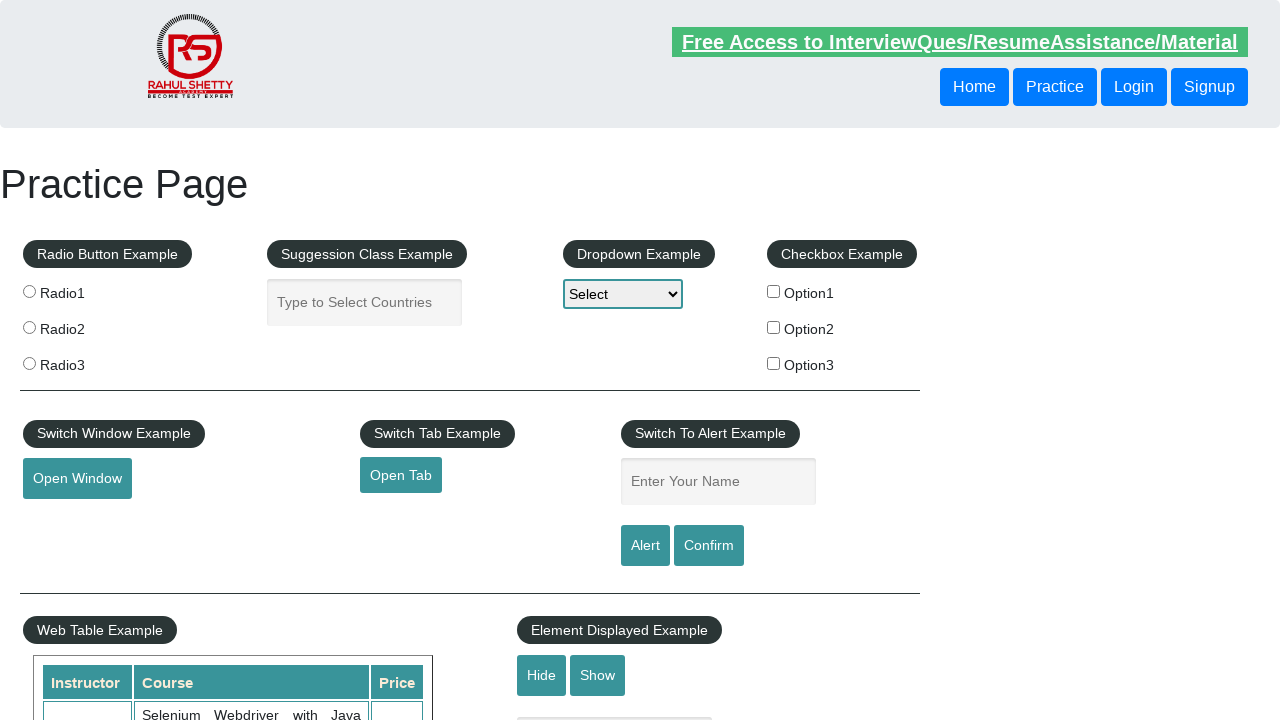